Tests JavaScript alert and confirm dialog handling by filling a name field, triggering an alert box and accepting it, then triggering a confirm dialog and dismissing it.

Starting URL: https://rahulshettyacademy.com/AutomationPractice/

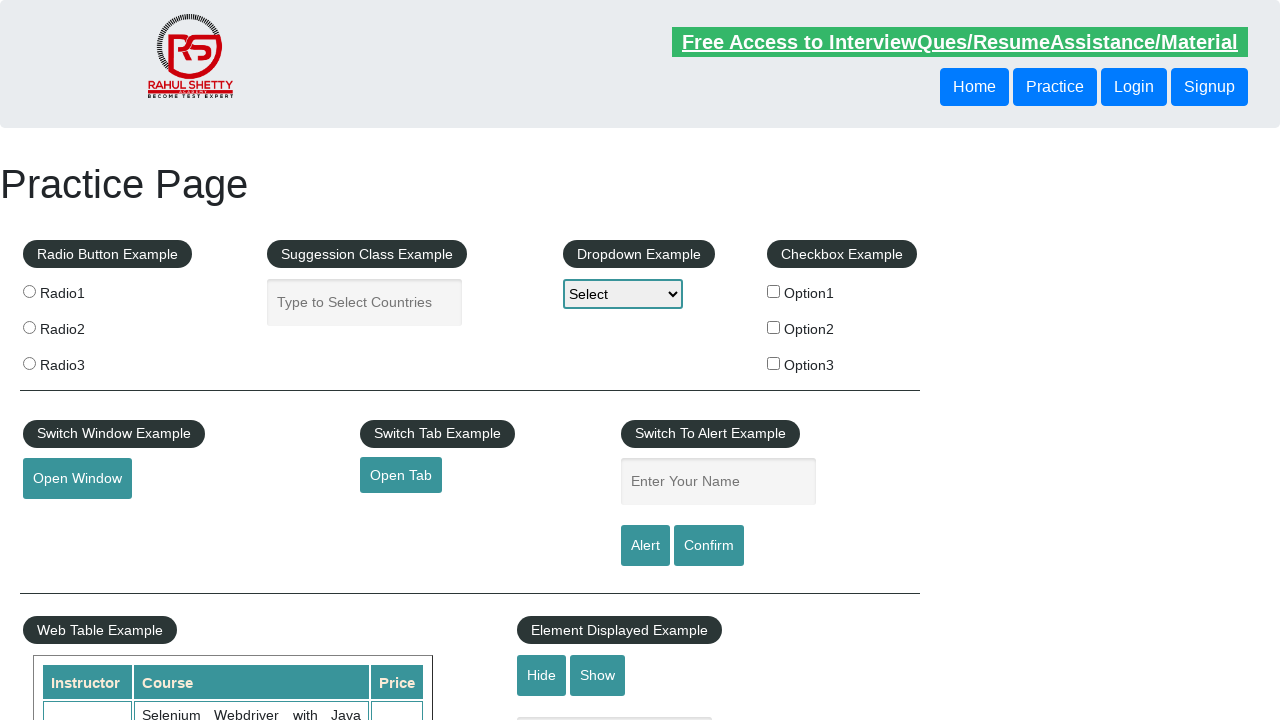

Filled name field with 'Linta' on #name
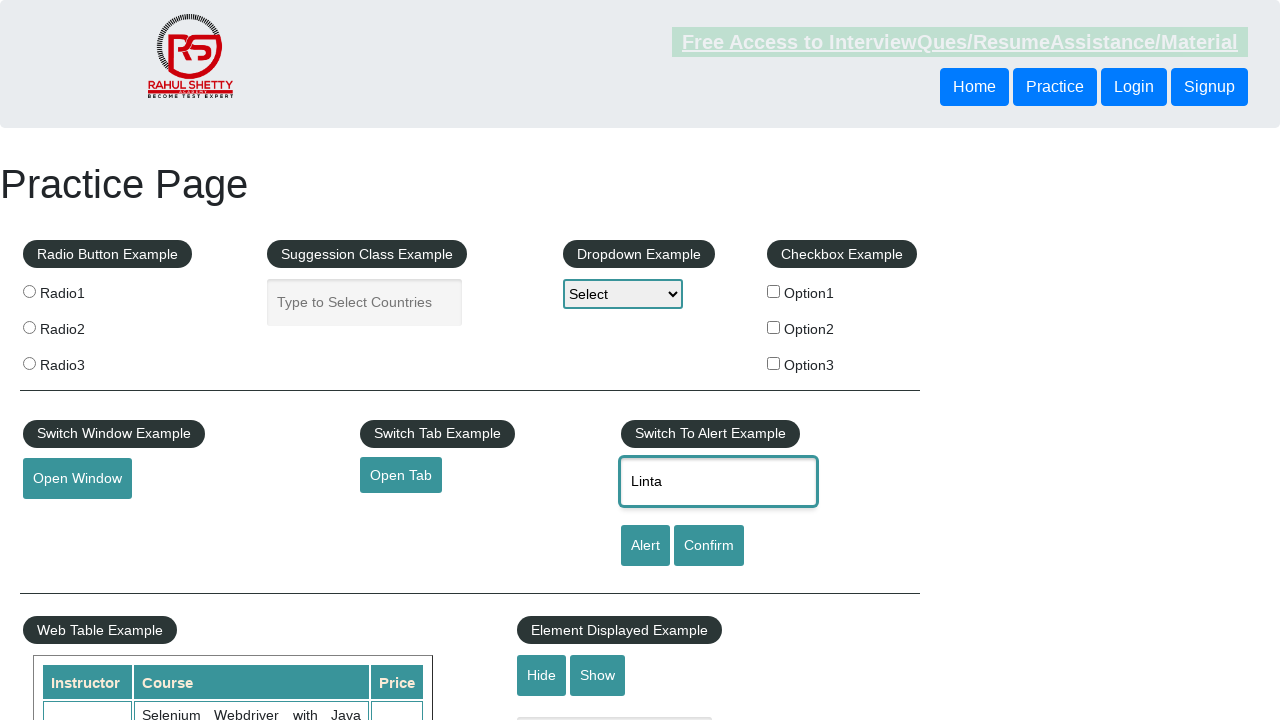

Clicked alert button to trigger alert dialog at (645, 546) on #alertbtn
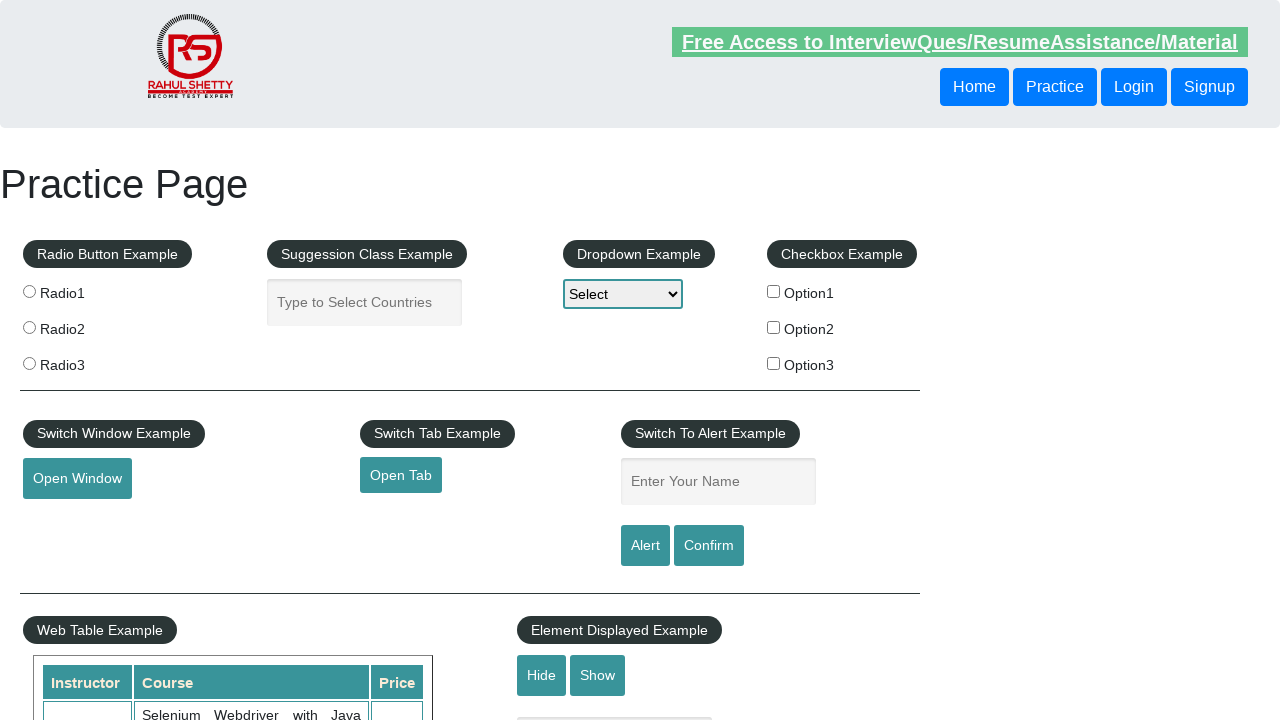

Set up dialog handler to accept alerts
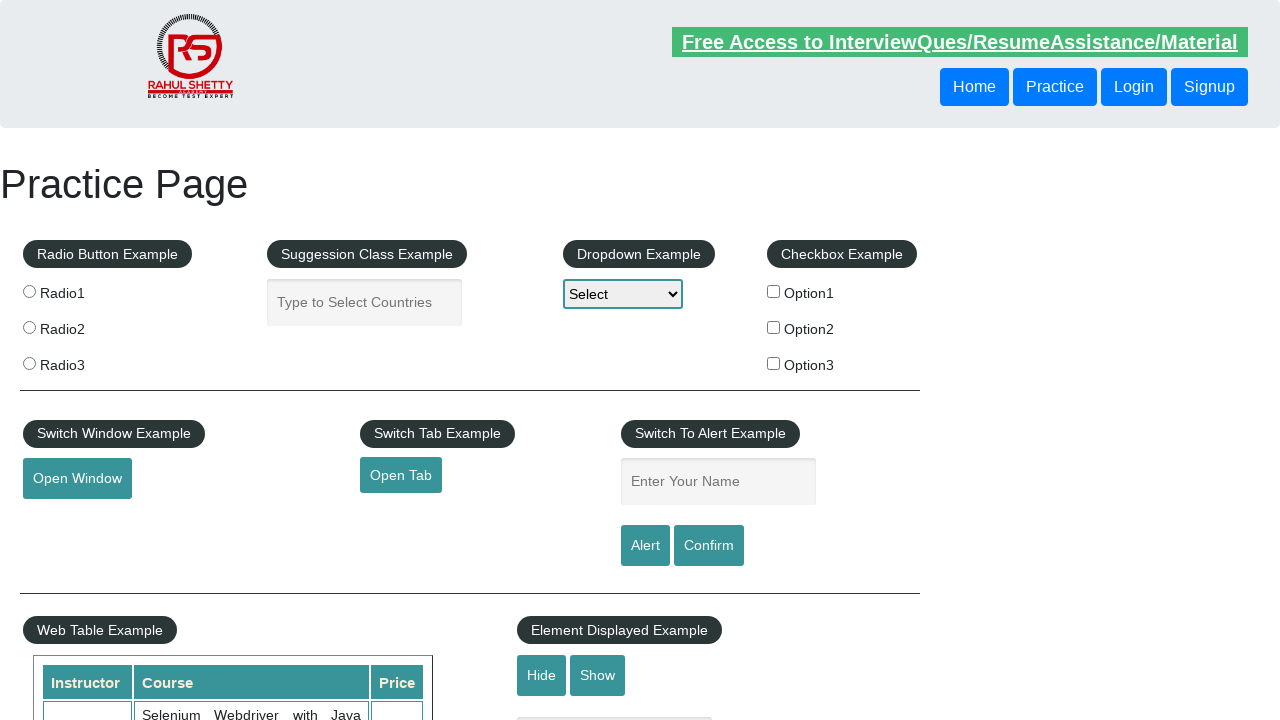

Clicked alert button again at (645, 546) on #alertbtn
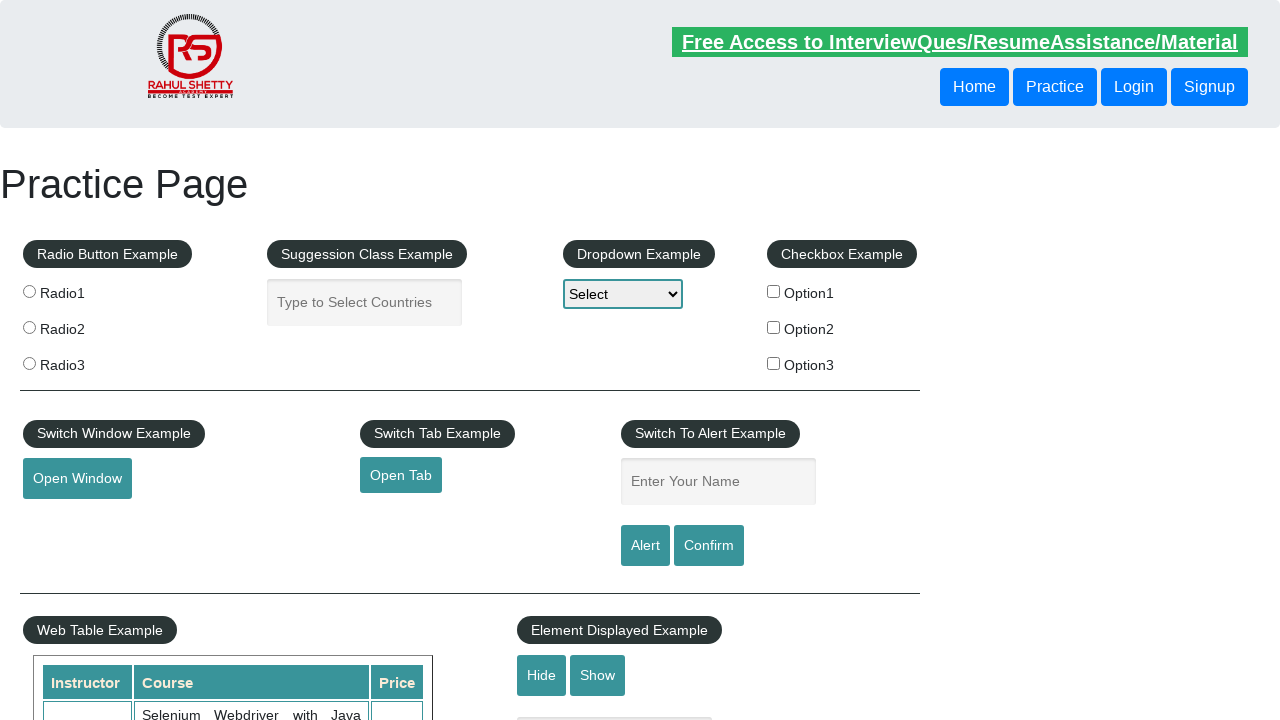

Set up one-time alert dialog handler
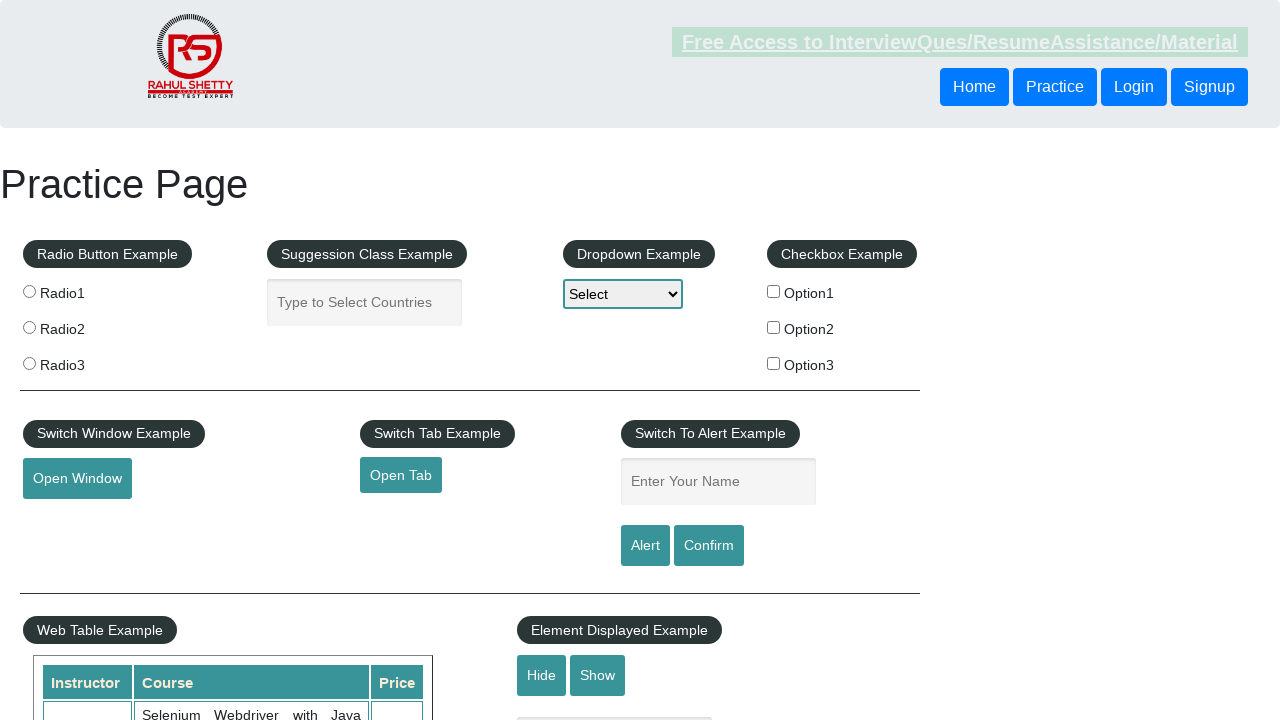

Filled name field with 'Linta' again on #name
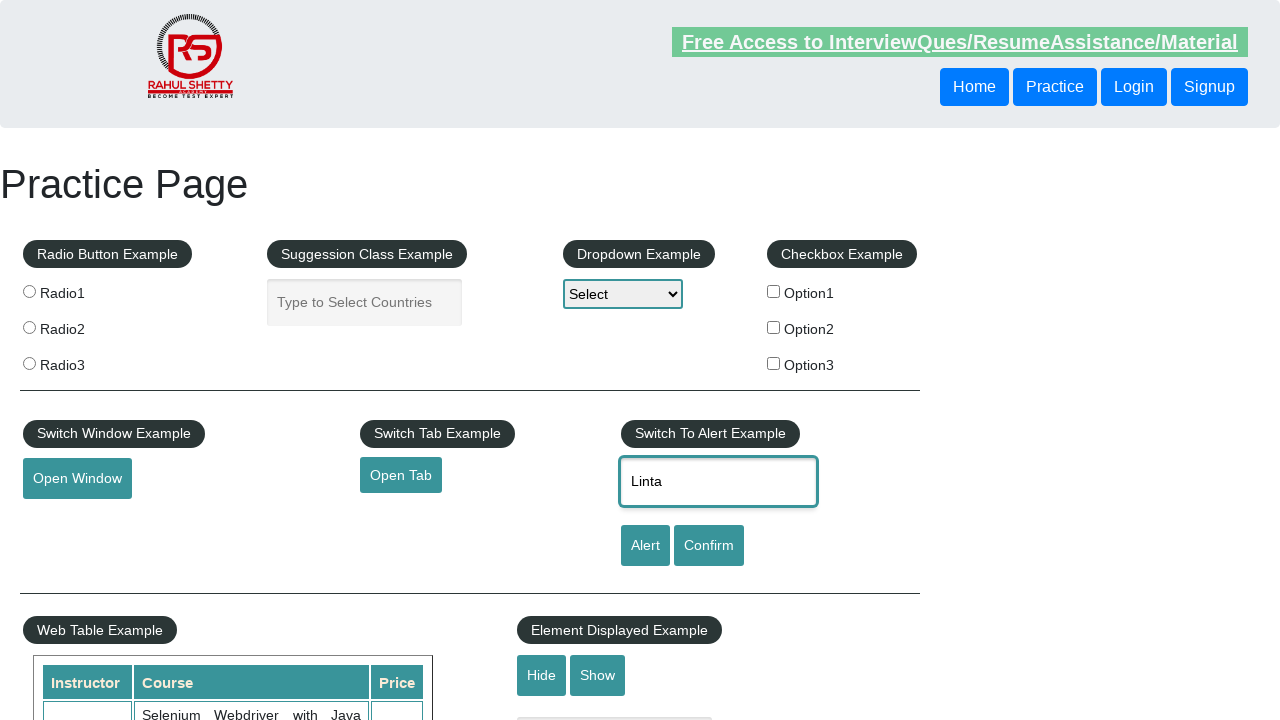

Clicked alert button to trigger alert dialog at (645, 546) on #alertbtn
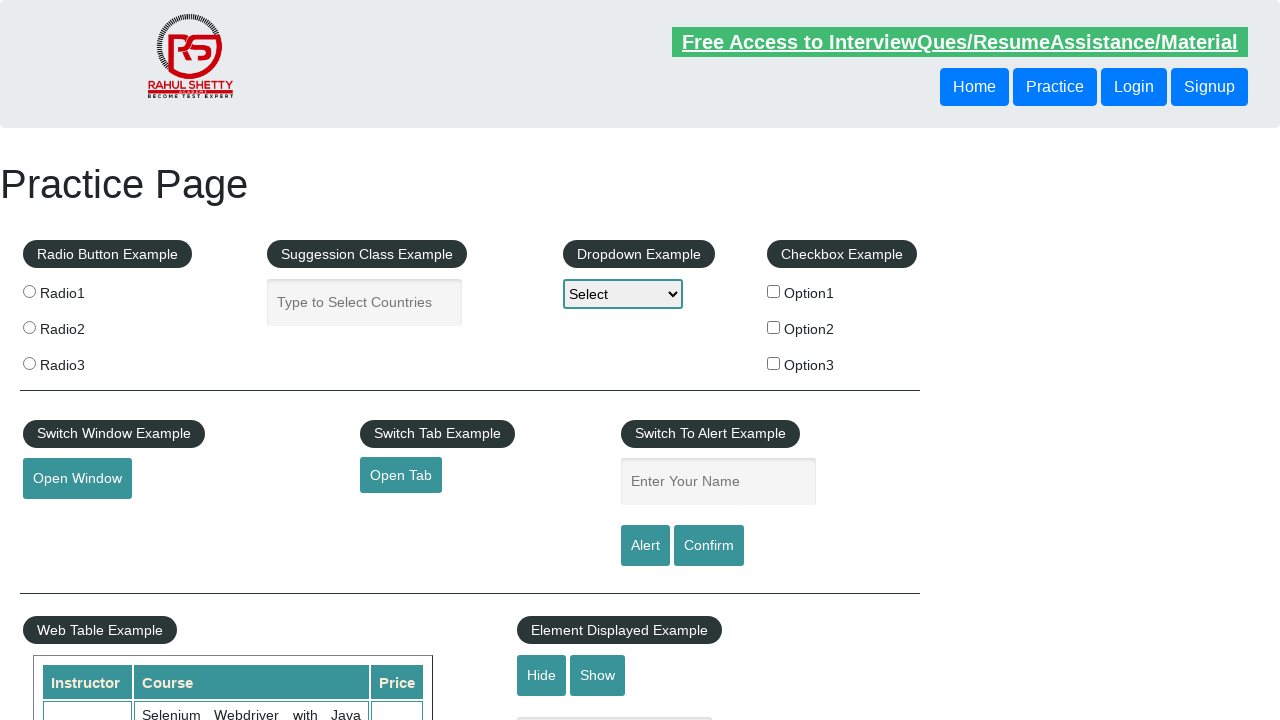

Waited 500ms for alert dialog to be handled
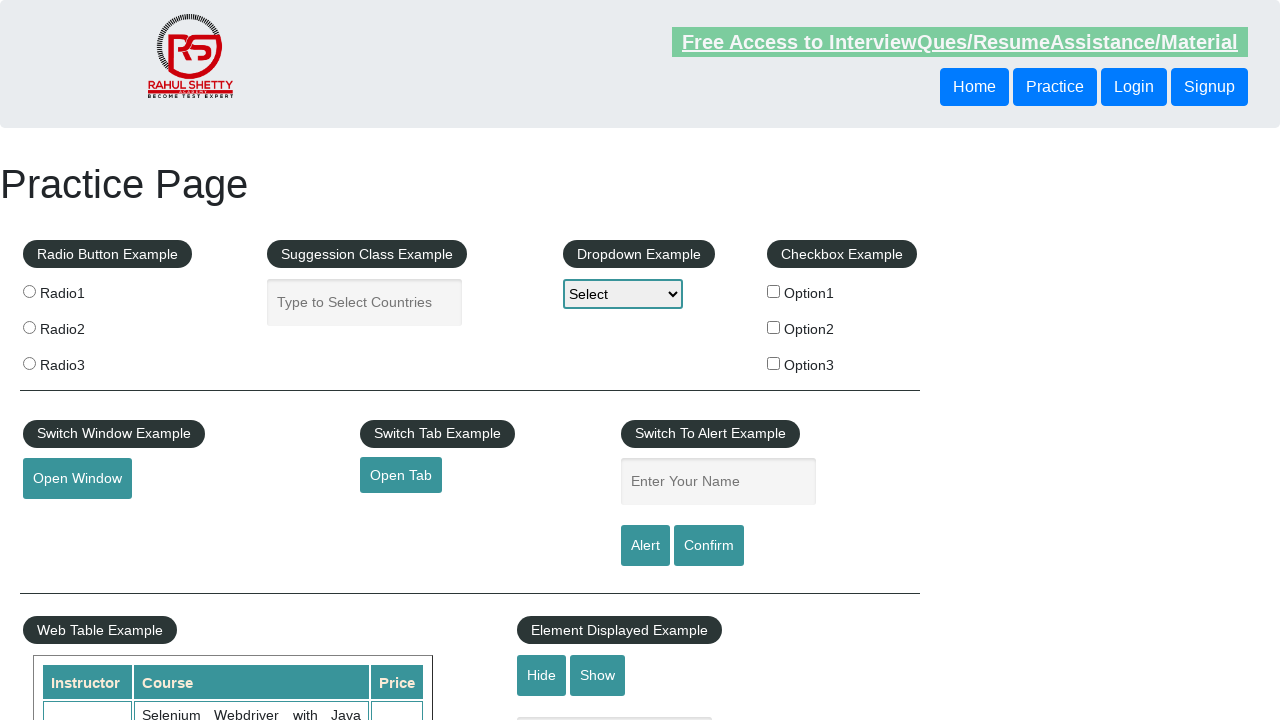

Set up one-time confirm dialog handler
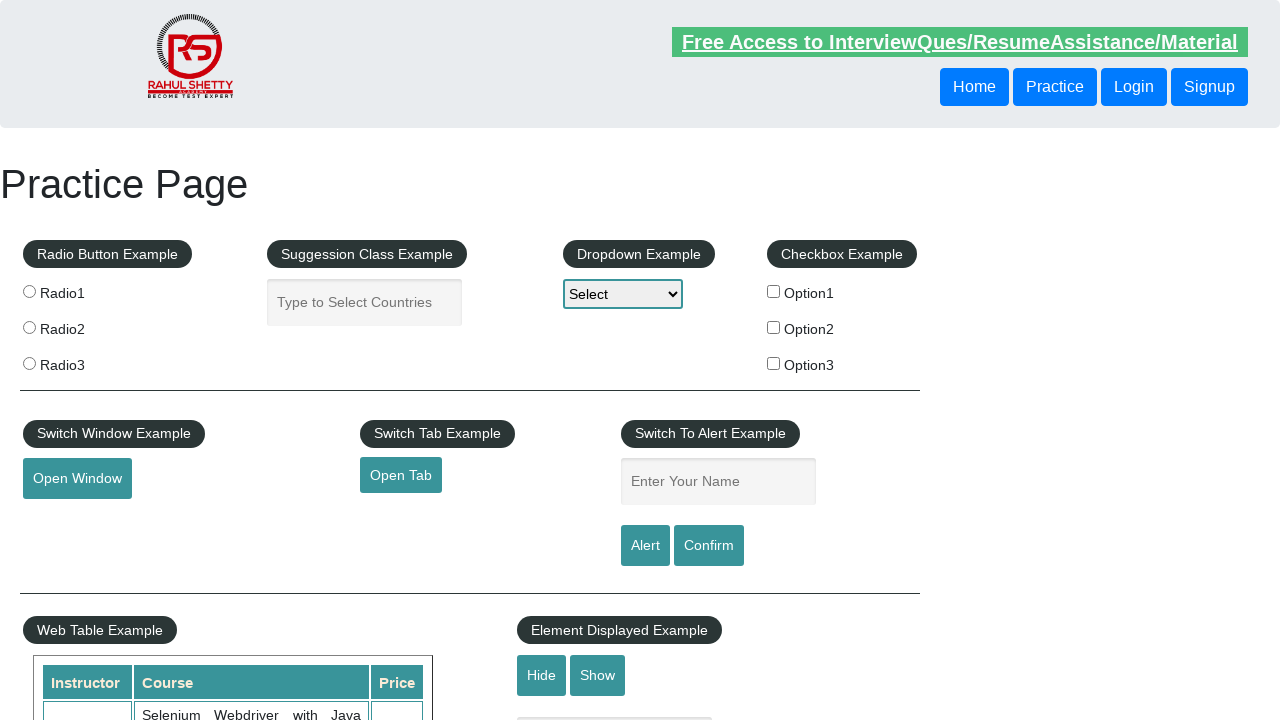

Clicked confirm button to trigger confirm dialog at (709, 546) on #confirmbtn
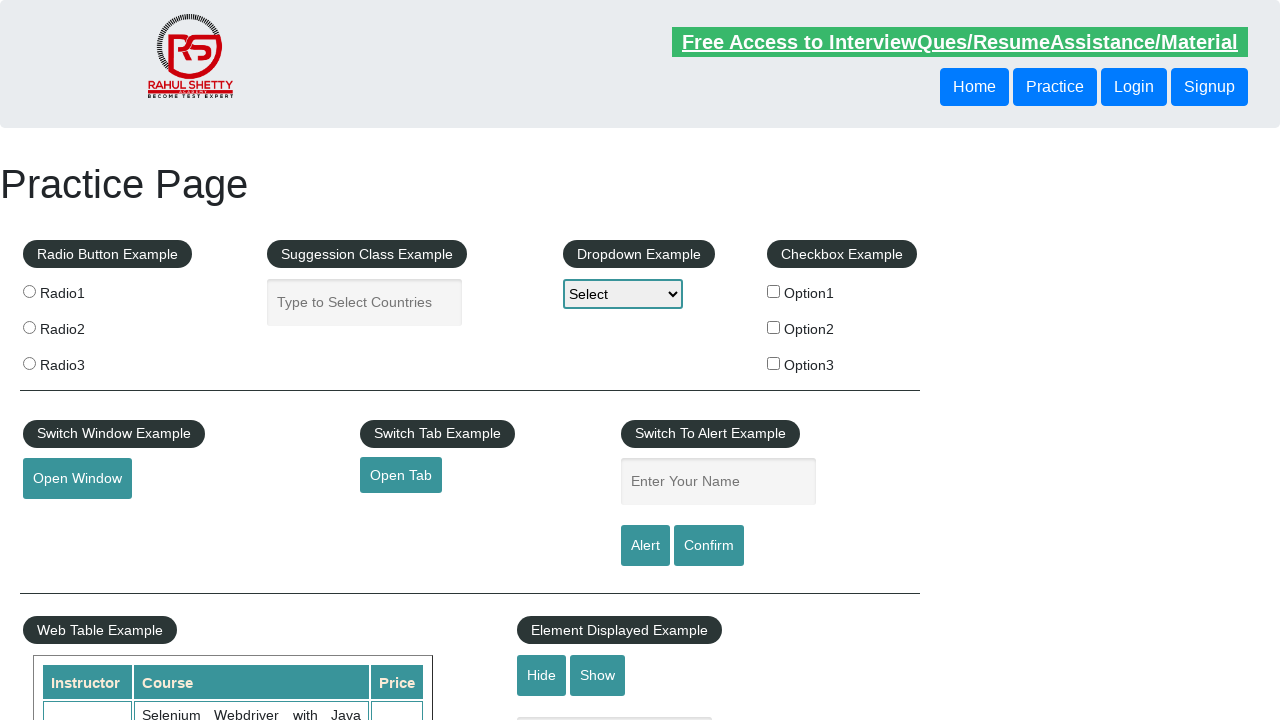

Waited 500ms for confirm dialog to be handled and dismissed
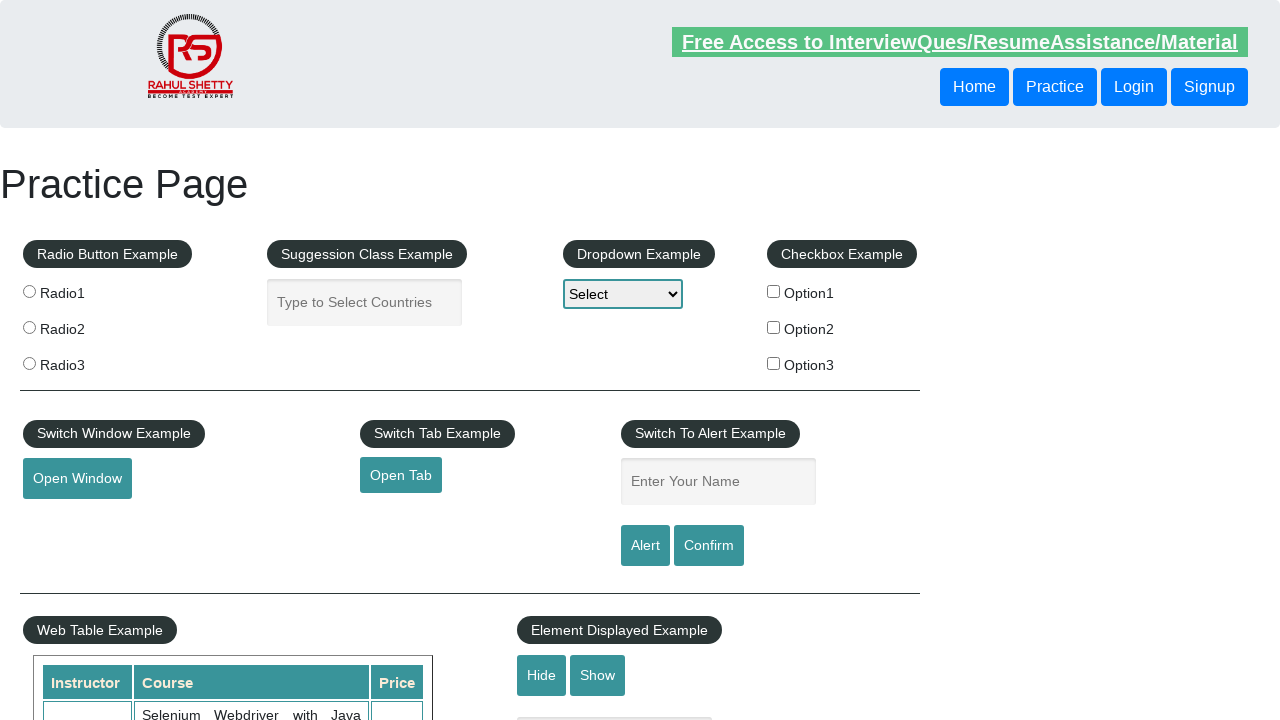

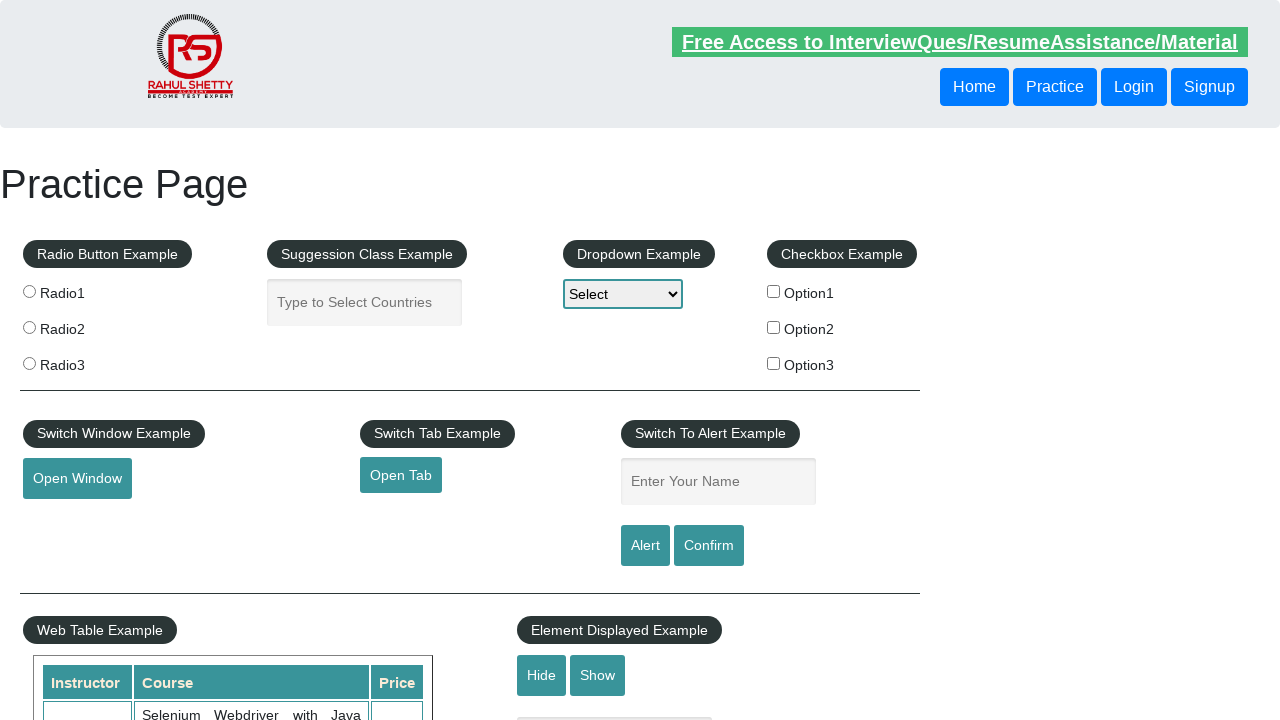